Tests the syllabus search functionality on a Japanese university website by entering a search query for "統計解析" (Statistical Analysis), clicking the search button, and navigating to the first course result's detail page.

Starting URL: https://aaadv.iwate-pu.ac.jp/aa_web/syllabus/se0010.aspx?me=EU&opi=mt0010

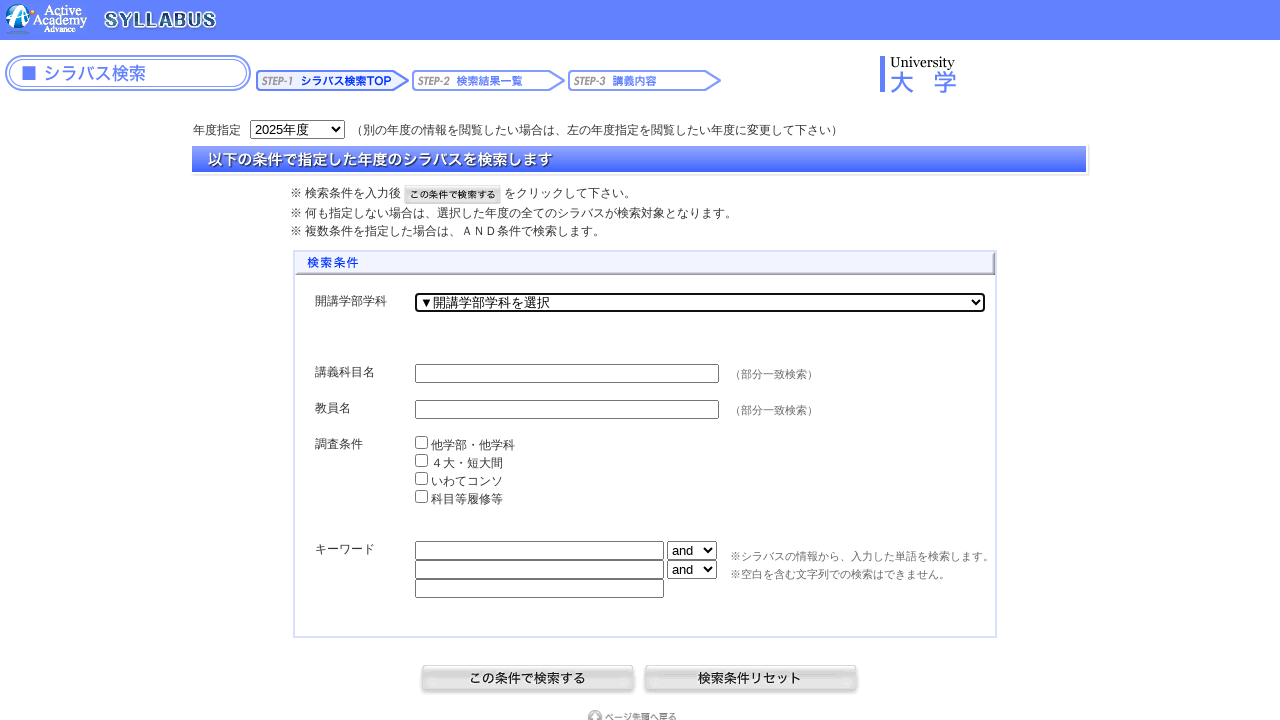

Filled search field with '統計解析' (Statistical Analysis) on #ctl00_cphMain_txtSearchKougi_Name
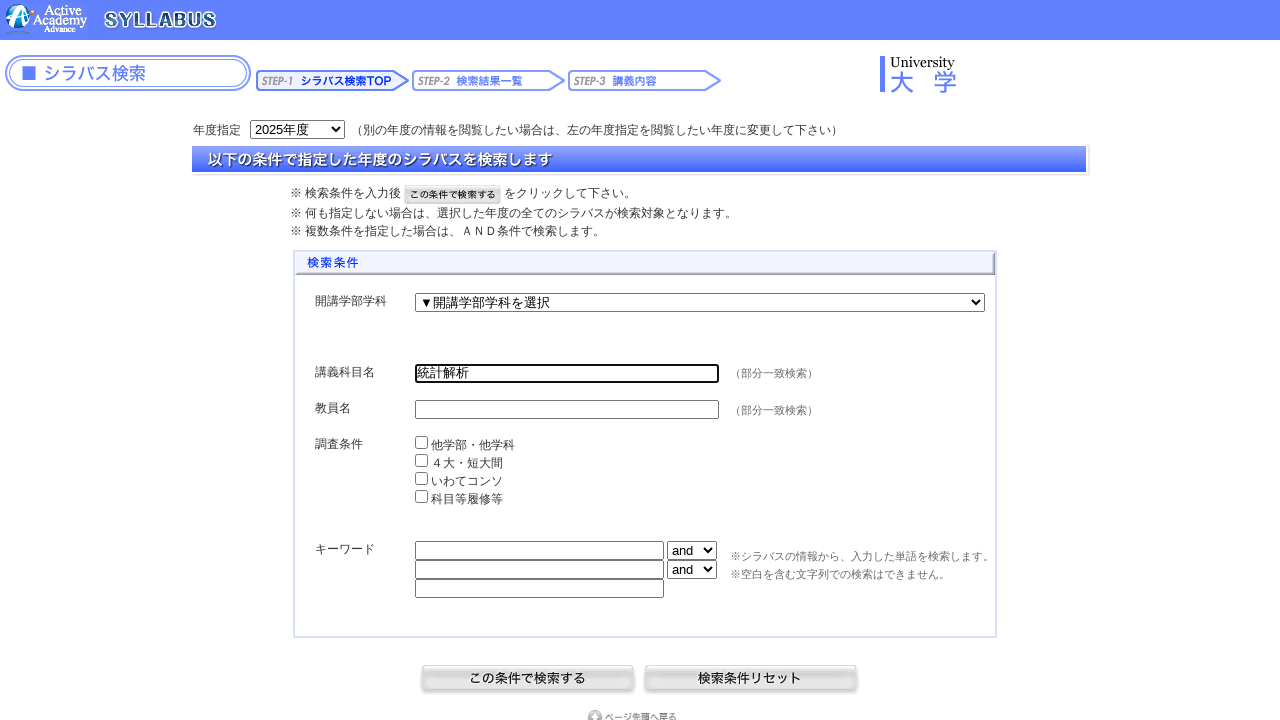

Clicked search button to find courses at (528, 679) on #ctl00_cphMain_ibtnSearch
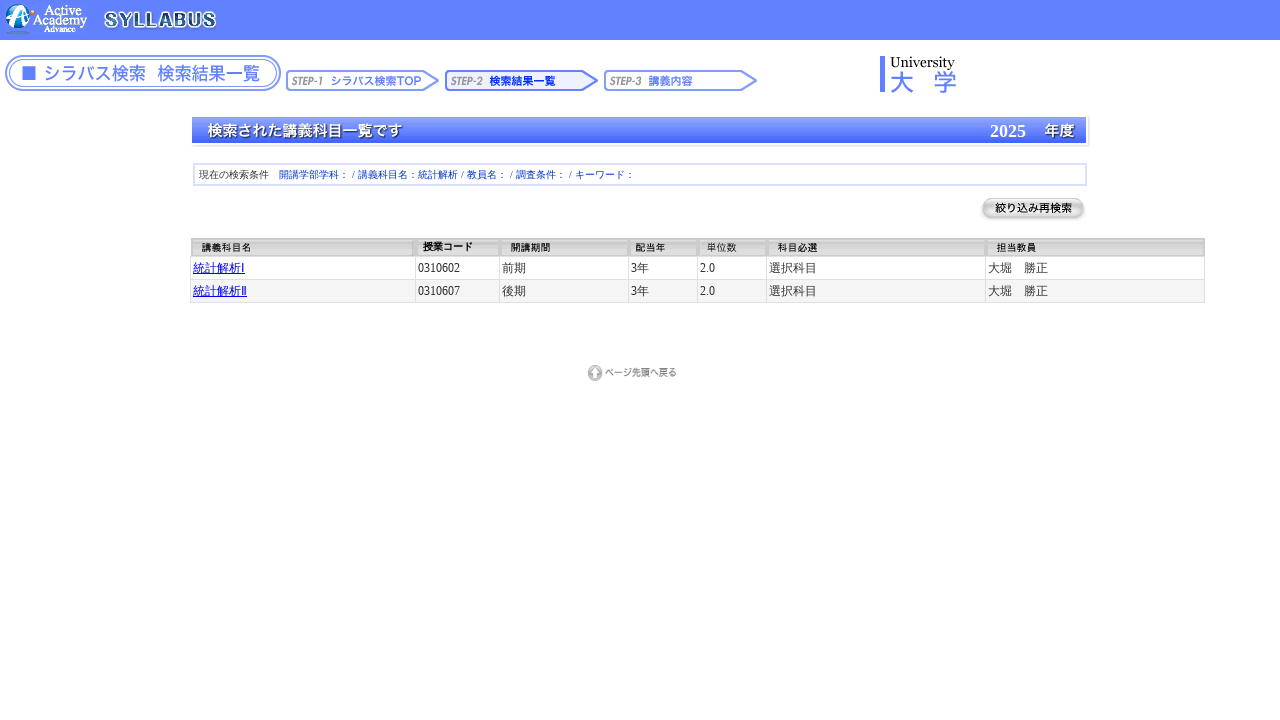

Search results loaded successfully
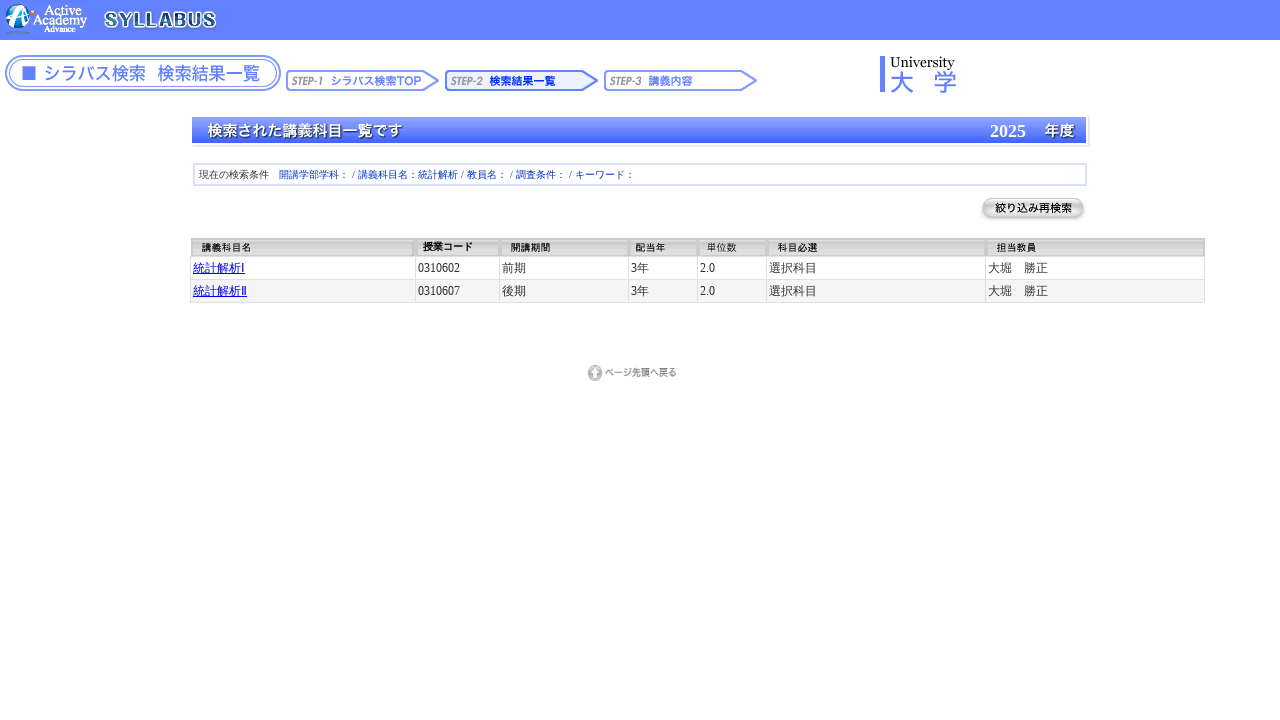

Clicked on first course result to view details at (303, 291) on #ctl00_cphMain_grdSyllabusList_ctl04_lbtnKamokuName
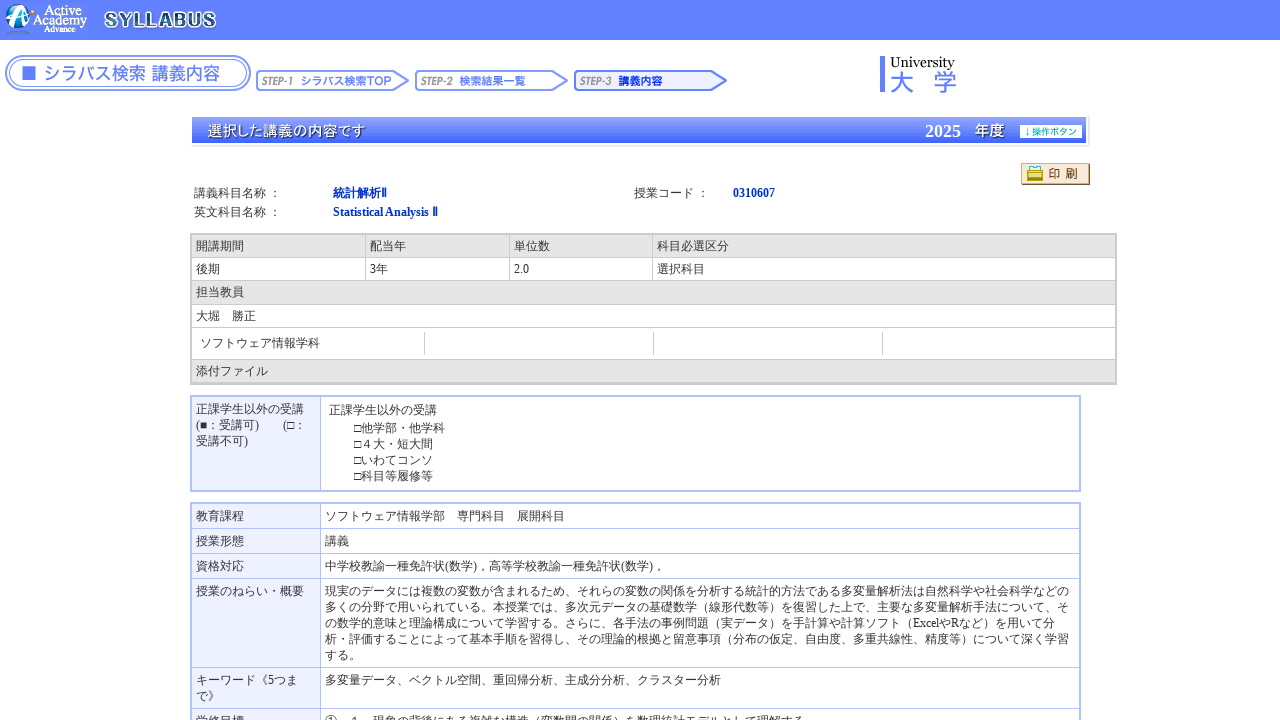

Course detail page loaded successfully
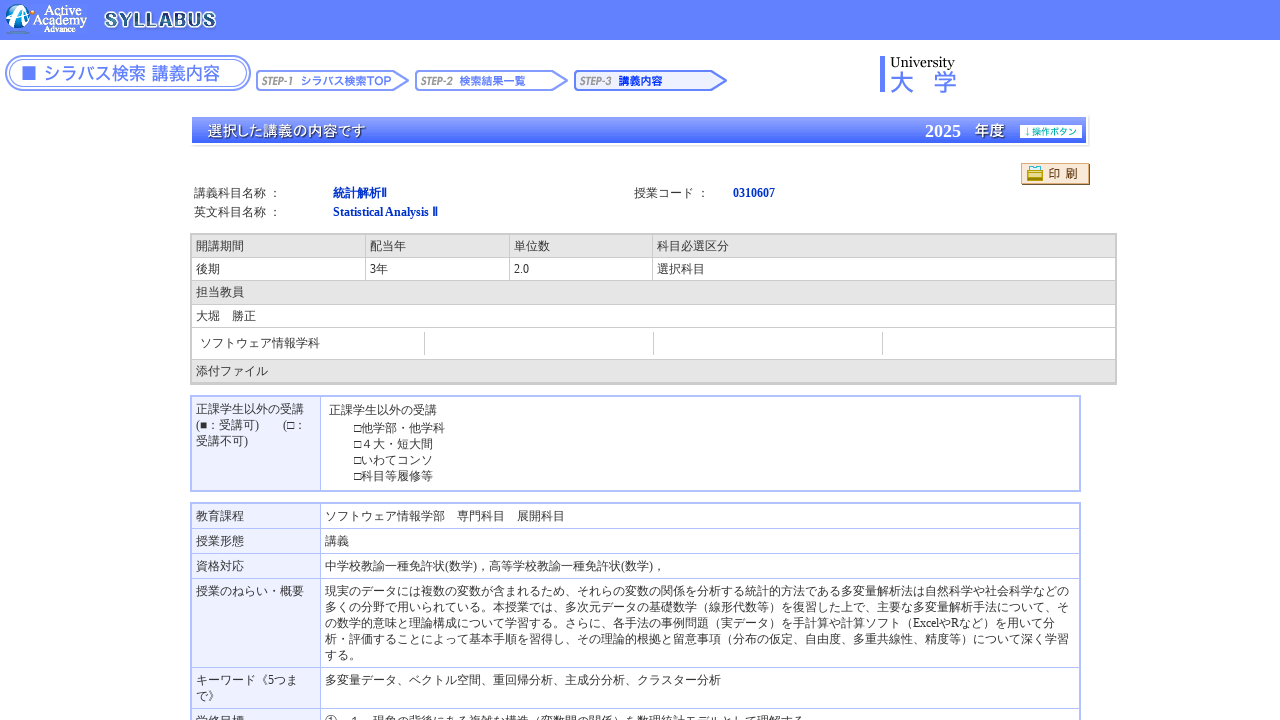

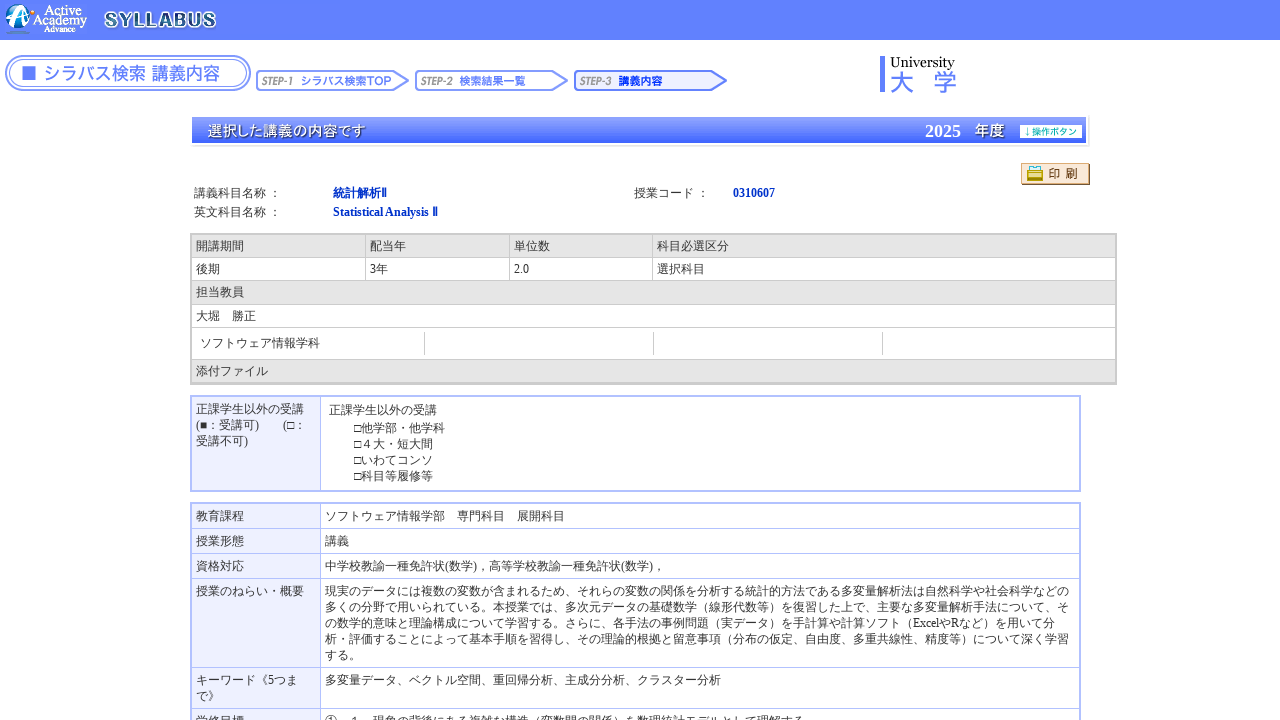